Tests that todo data persists after page reload

Starting URL: https://demo.playwright.dev/todomvc

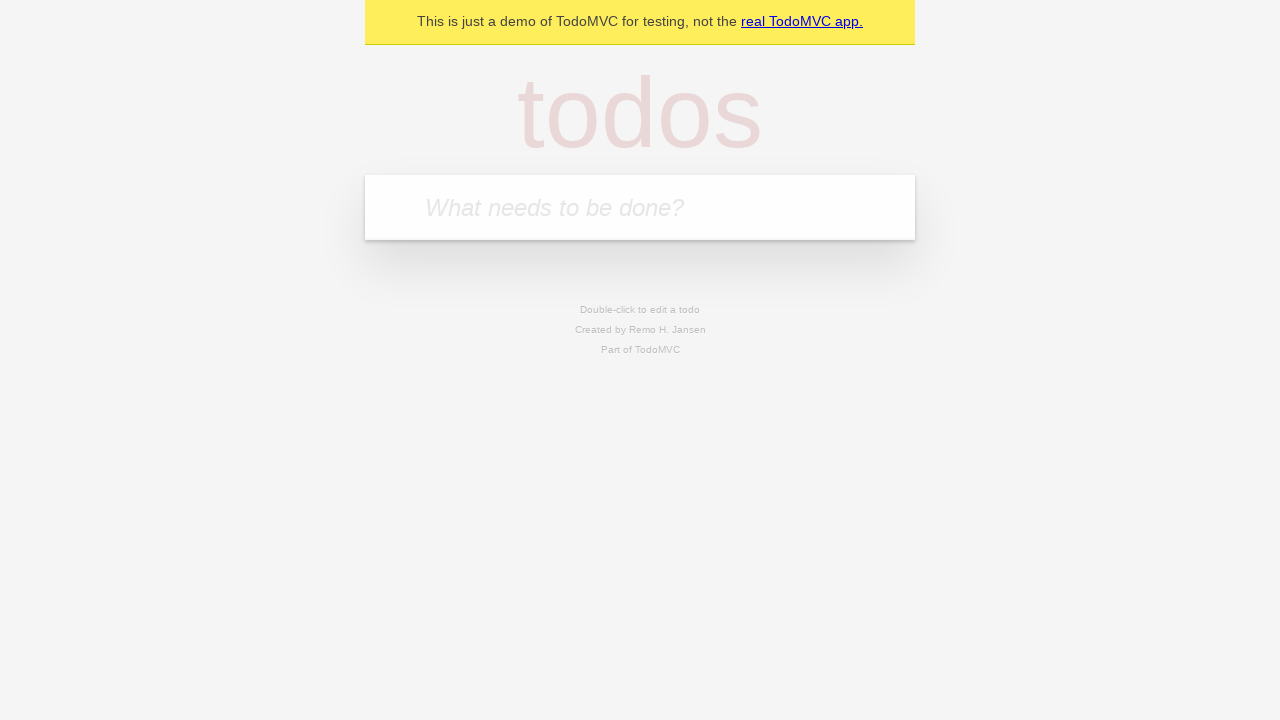

Filled todo input with 'buy some cheese' on internal:attr=[placeholder="What needs to be done?"i]
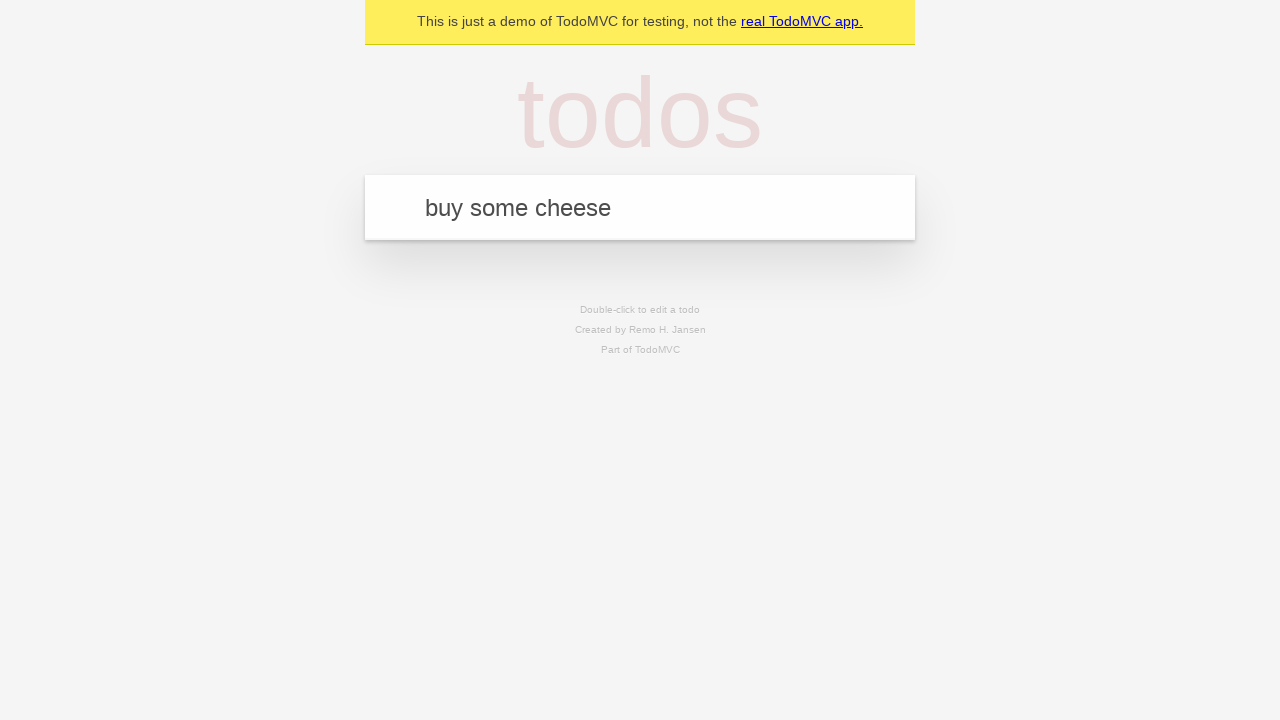

Pressed Enter to create todo 'buy some cheese' on internal:attr=[placeholder="What needs to be done?"i]
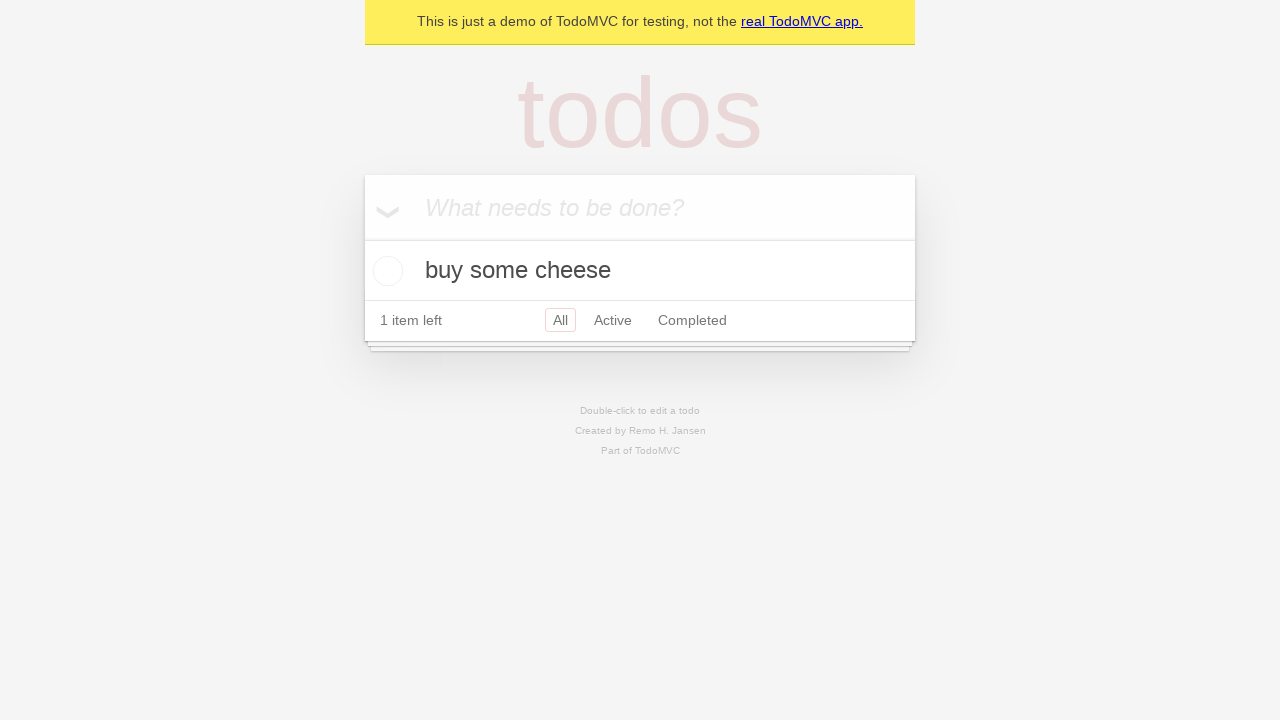

Filled todo input with 'feed the cat' on internal:attr=[placeholder="What needs to be done?"i]
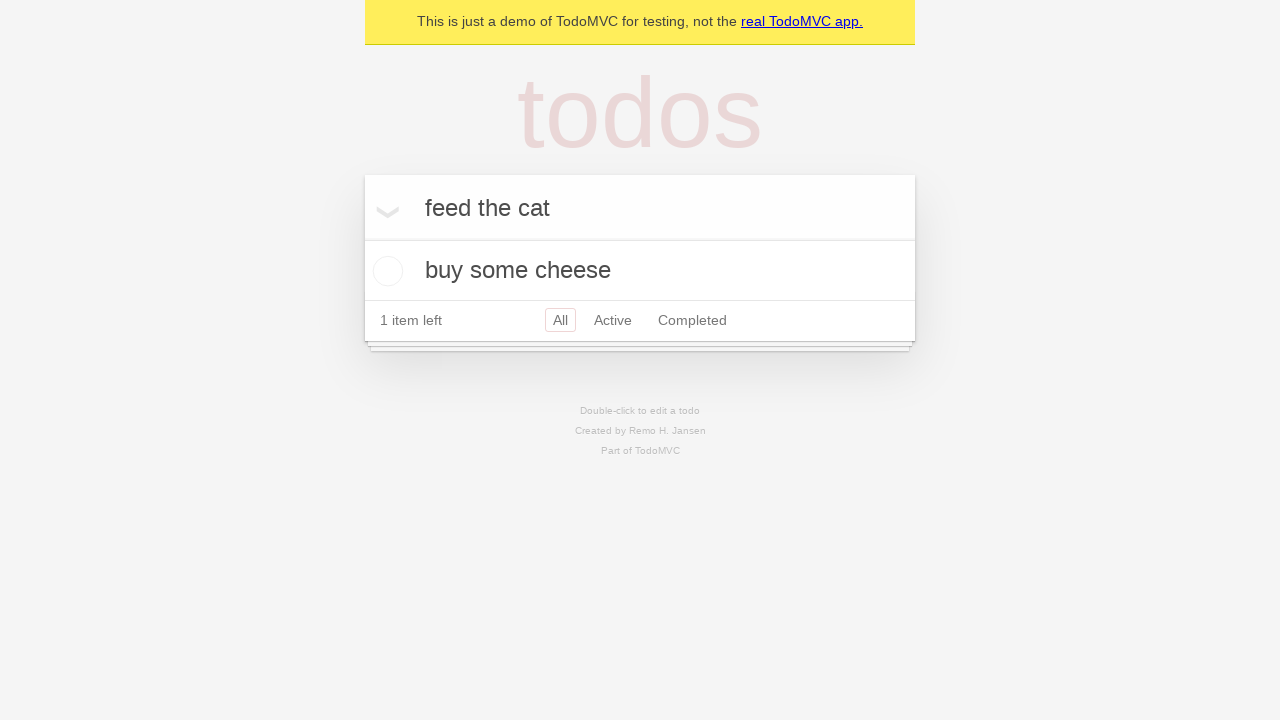

Pressed Enter to create todo 'feed the cat' on internal:attr=[placeholder="What needs to be done?"i]
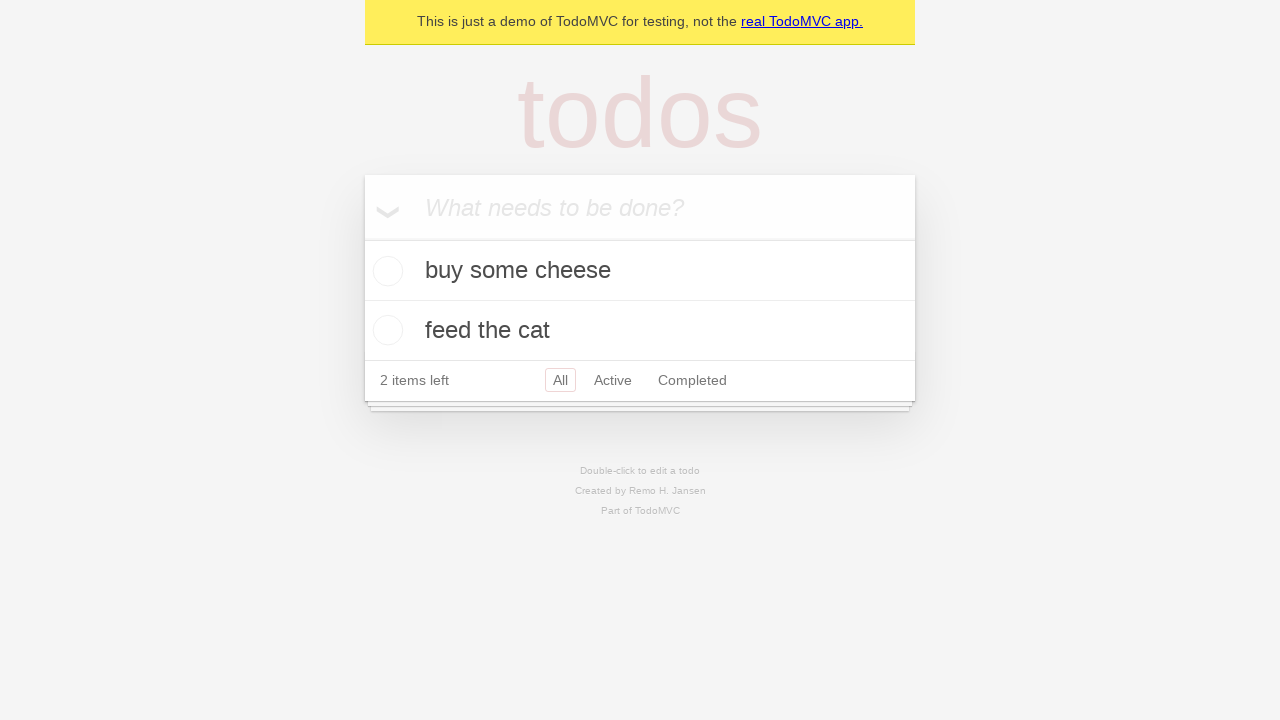

Waited for both todos to be created
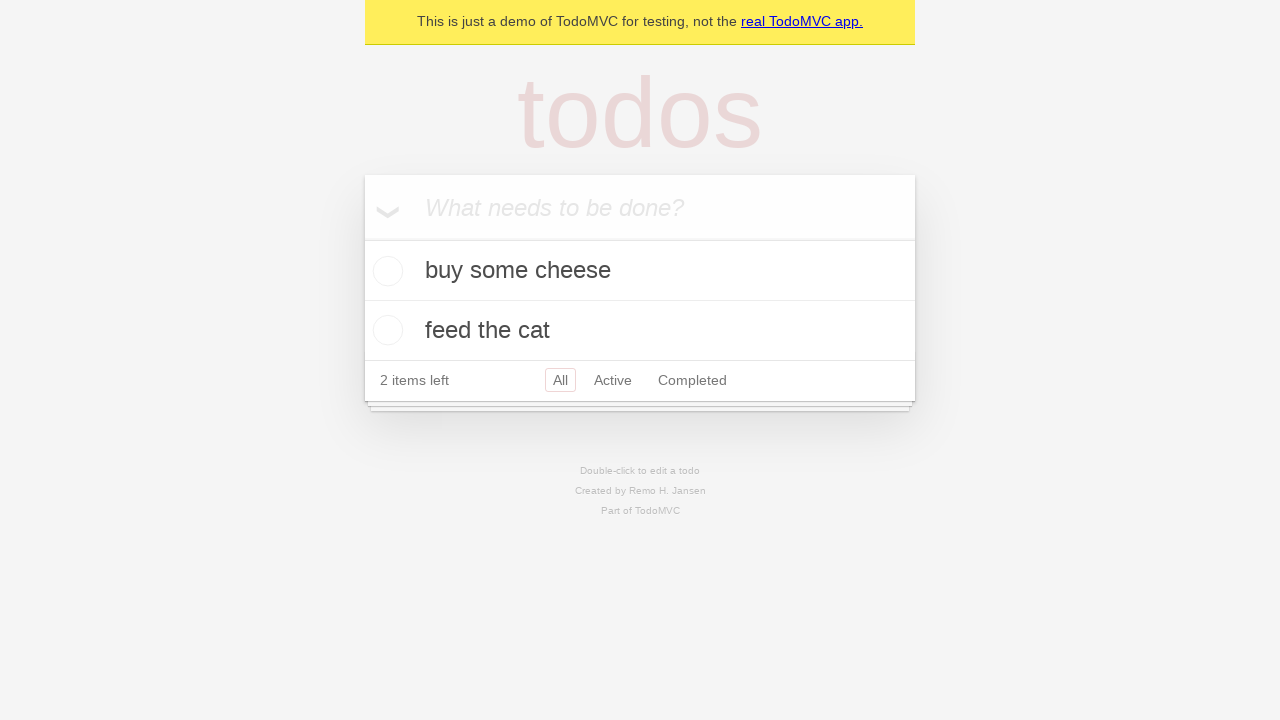

Checked the first todo as complete at (385, 271) on internal:testid=[data-testid="todo-item"s] >> nth=0 >> internal:role=checkbox
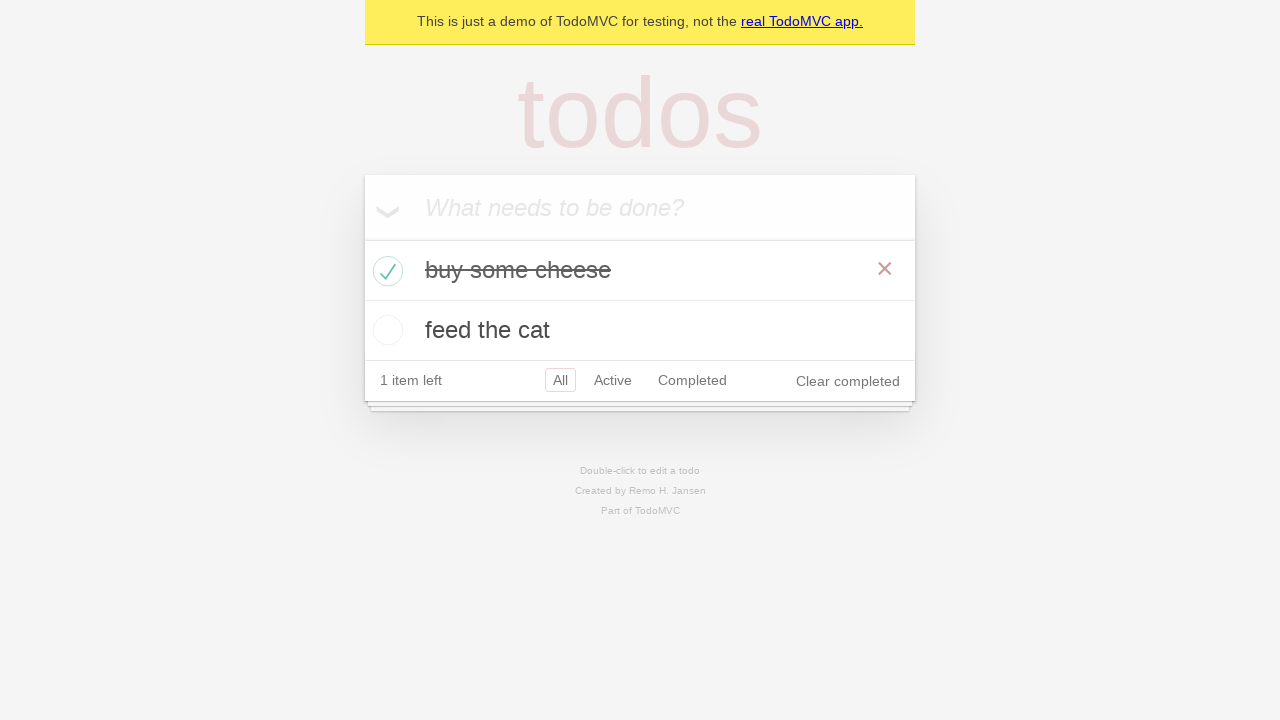

Reloaded the page
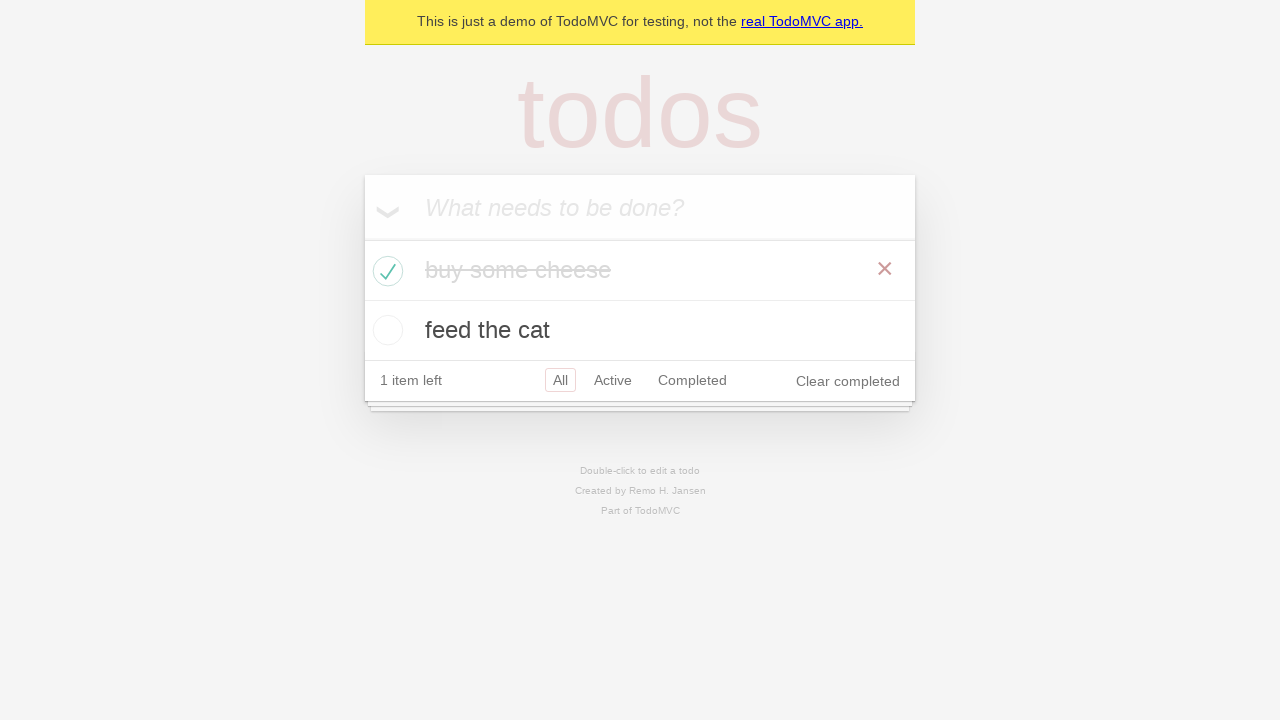

Verified both todos persisted after page reload
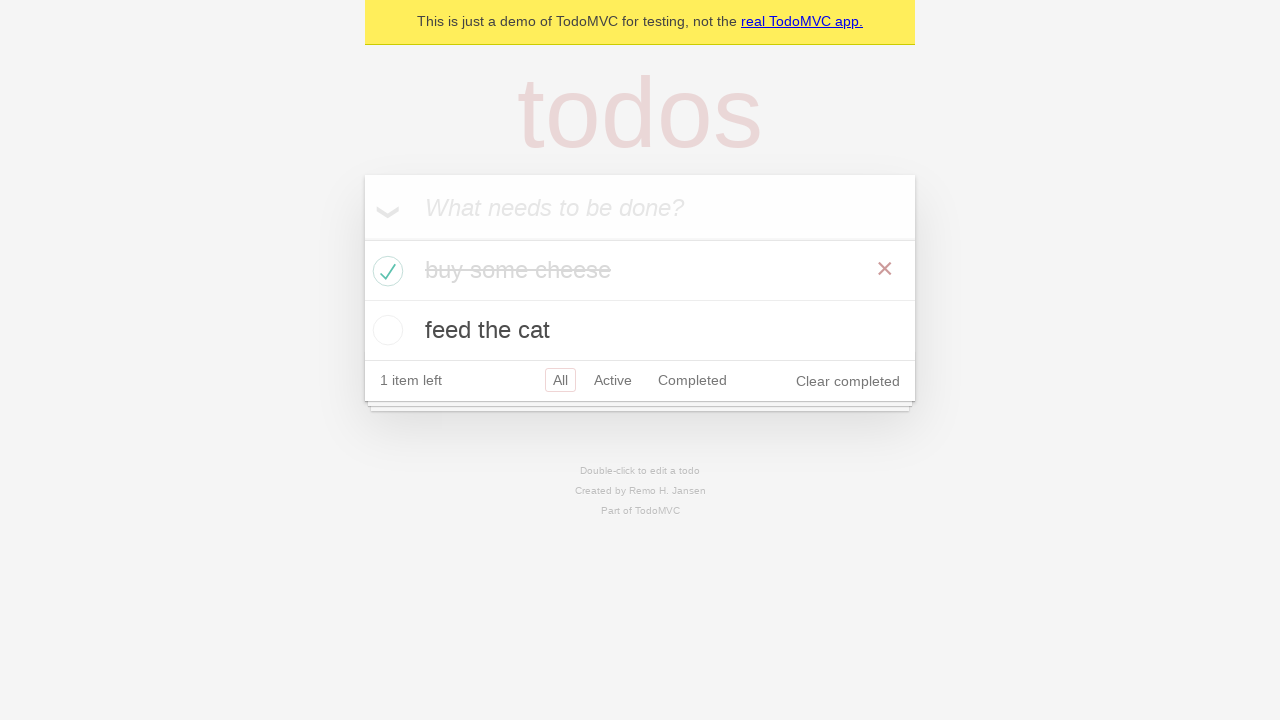

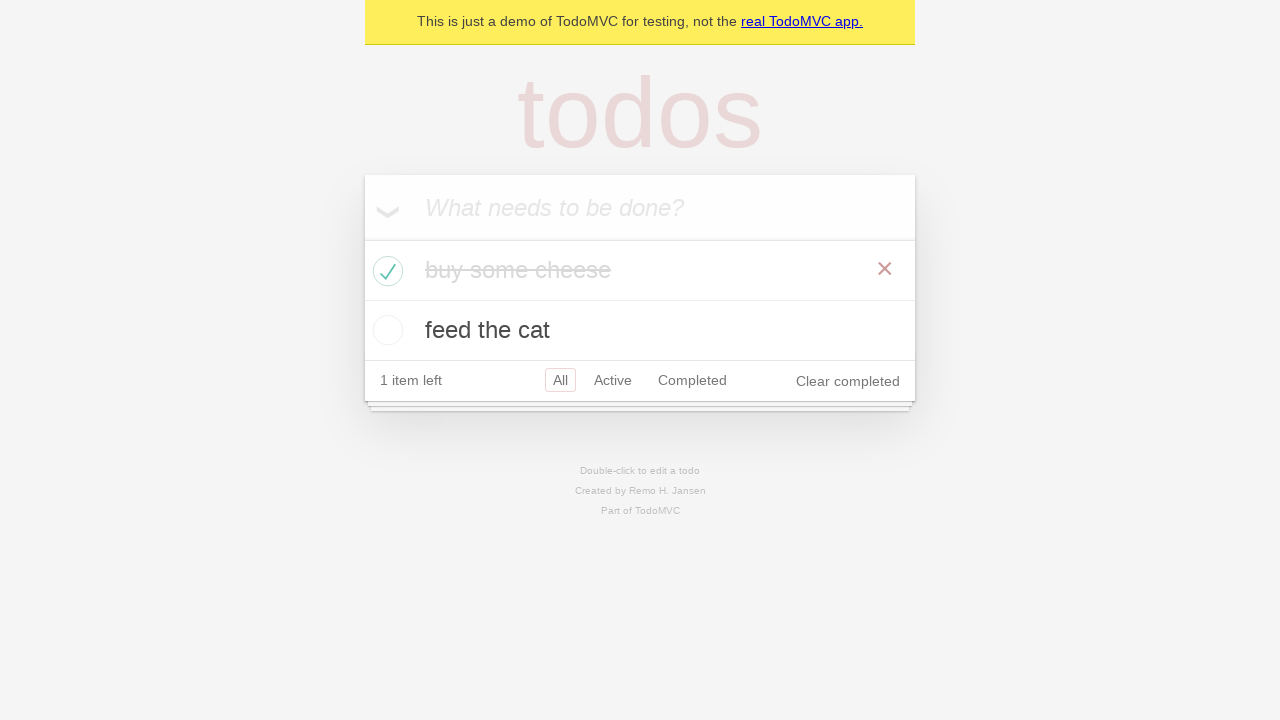